Tests JavaScript popup handling by clicking buttons that trigger JS alerts, confirms, and prompts, then verifying the result text displayed on the page.

Starting URL: http://the-internet.herokuapp.com/javascript_alerts

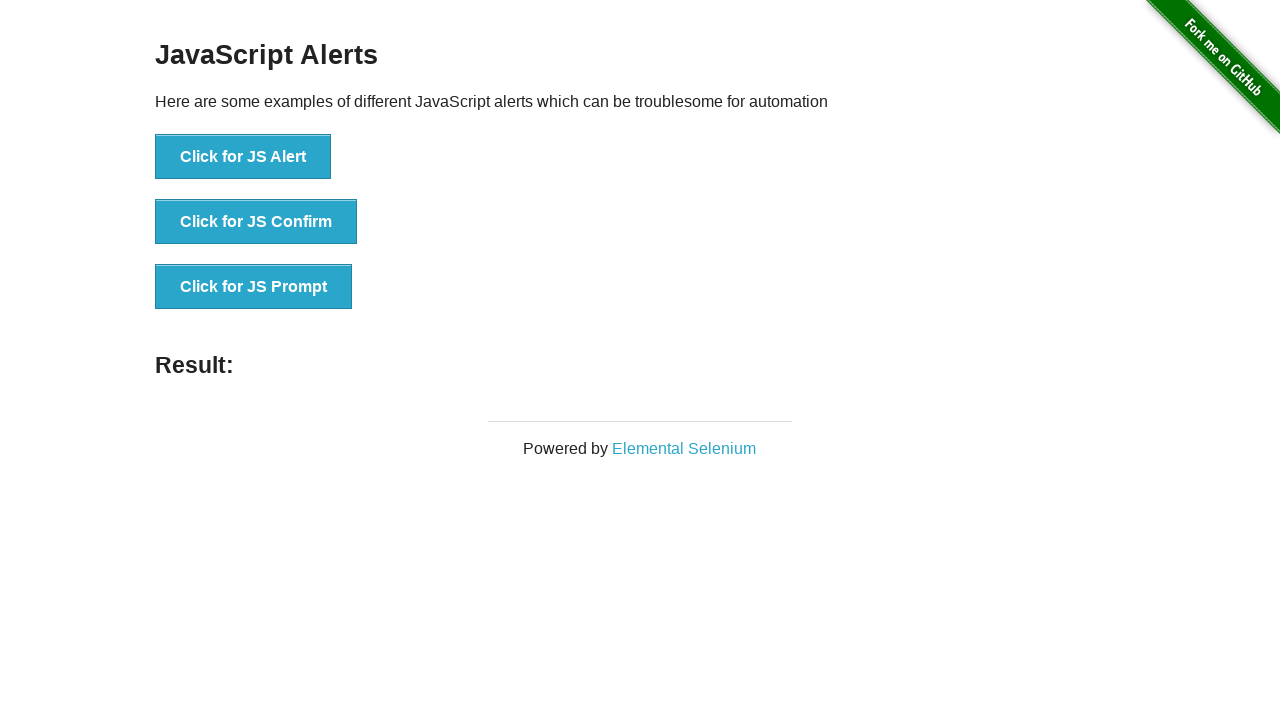

Set up dialog handler to accept all dialogs
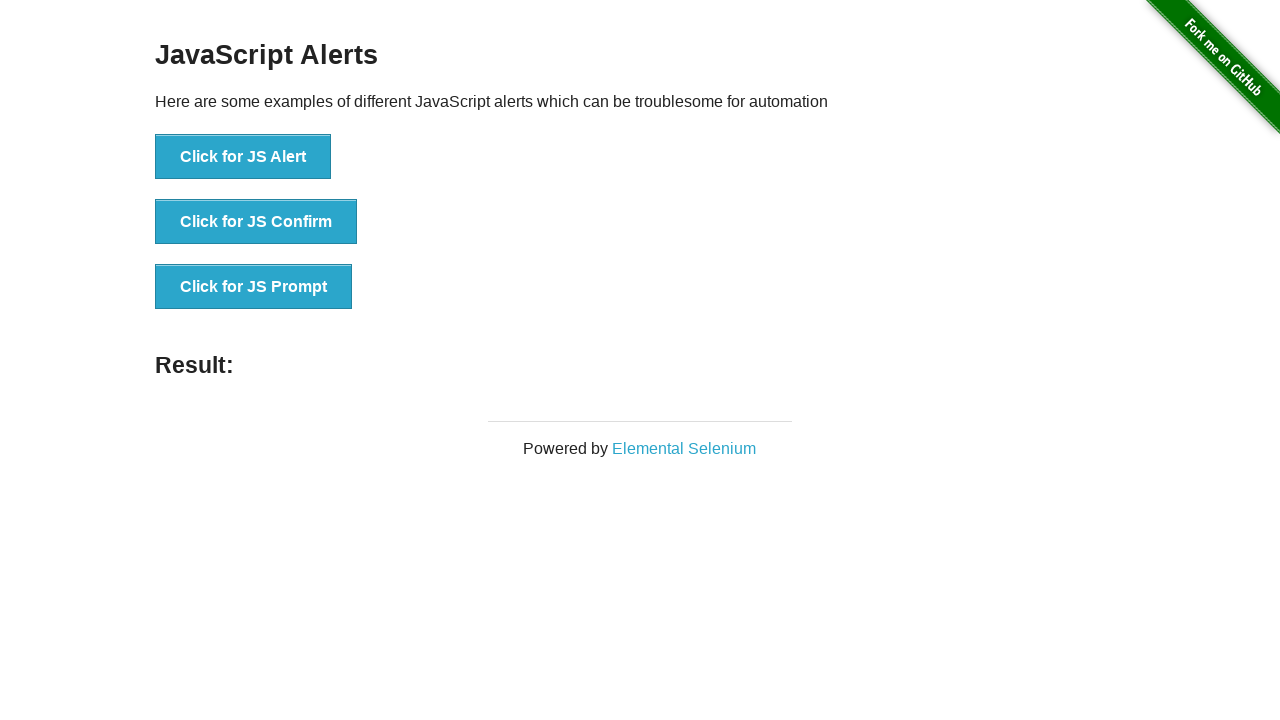

Clicked JS Alert button at (243, 157) on xpath=//button[text()='Click for JS Alert']
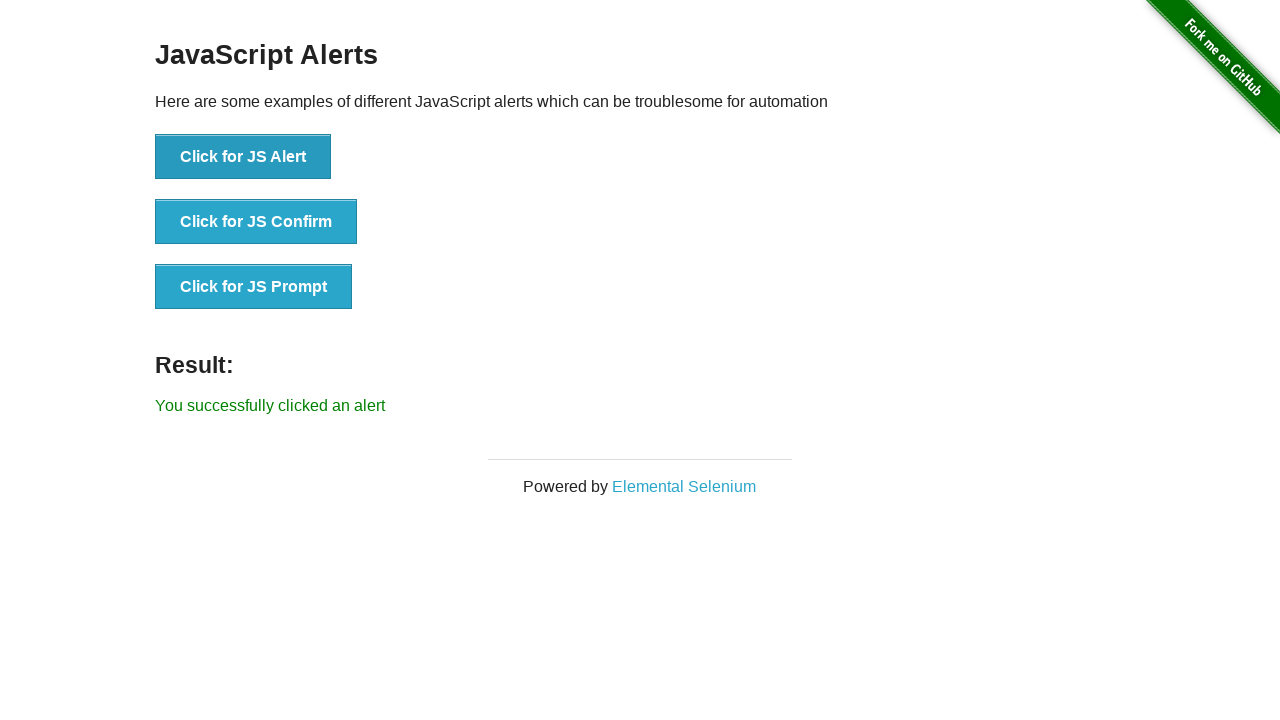

Result text element loaded after JS Alert dialog
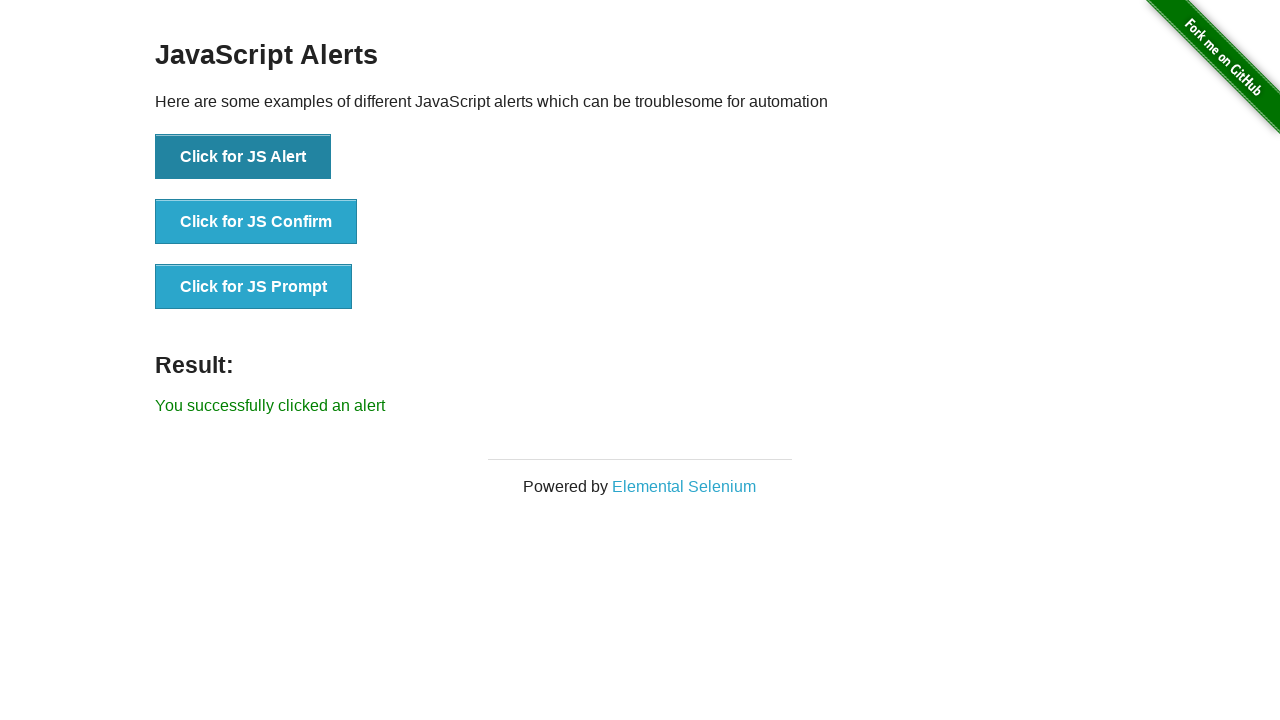

Retrieved result text: You successfully clicked an alert
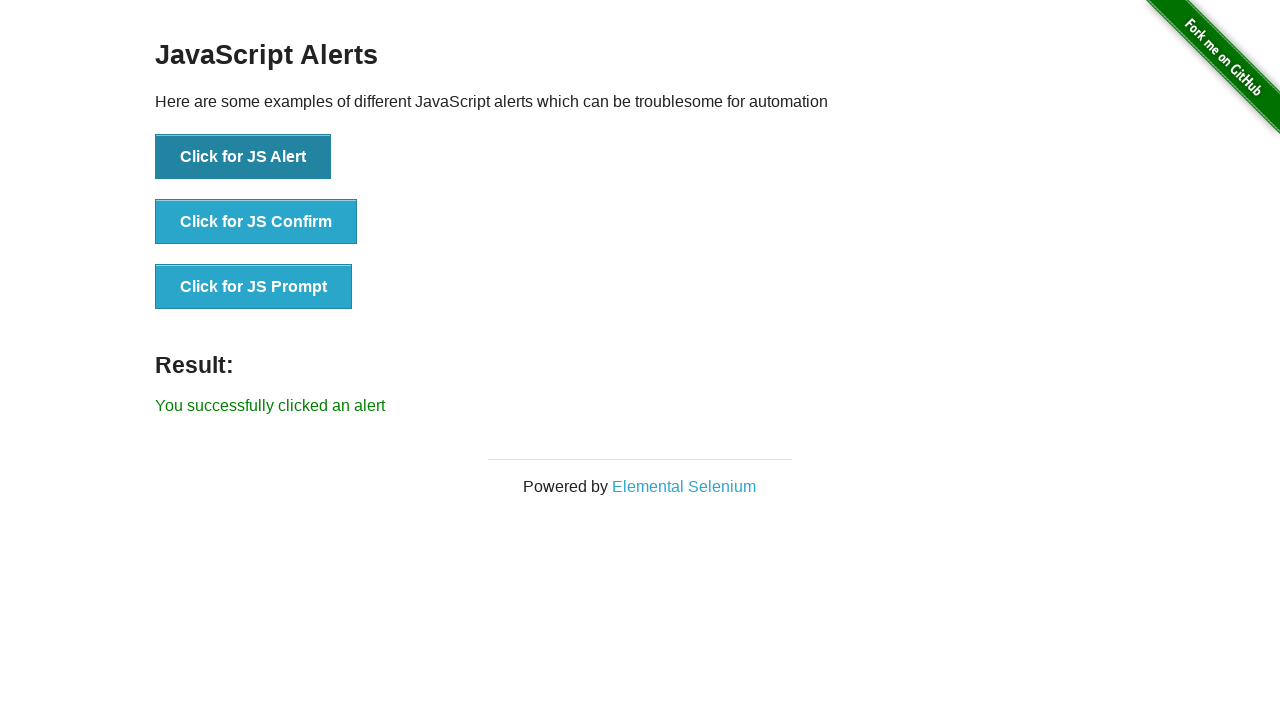

Clicked JS Confirm button at (256, 222) on xpath=//button[text()='Click for JS Confirm']
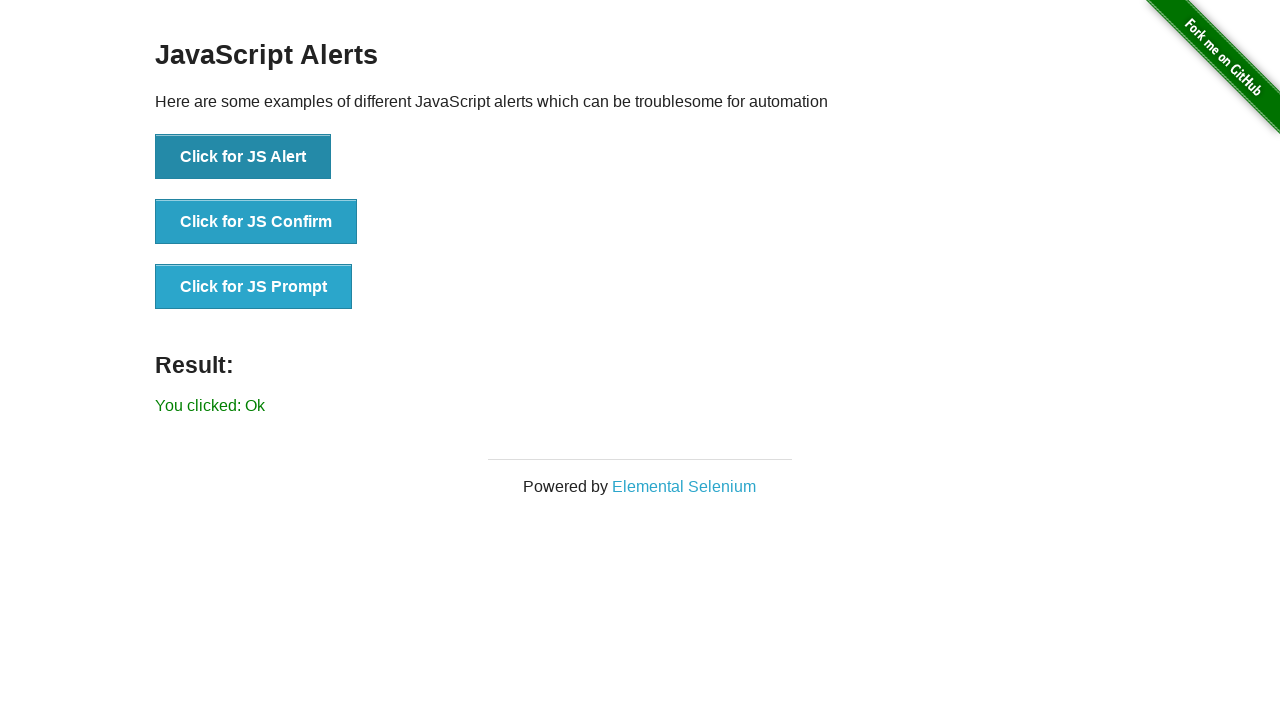

Result text element loaded after JS Confirm dialog
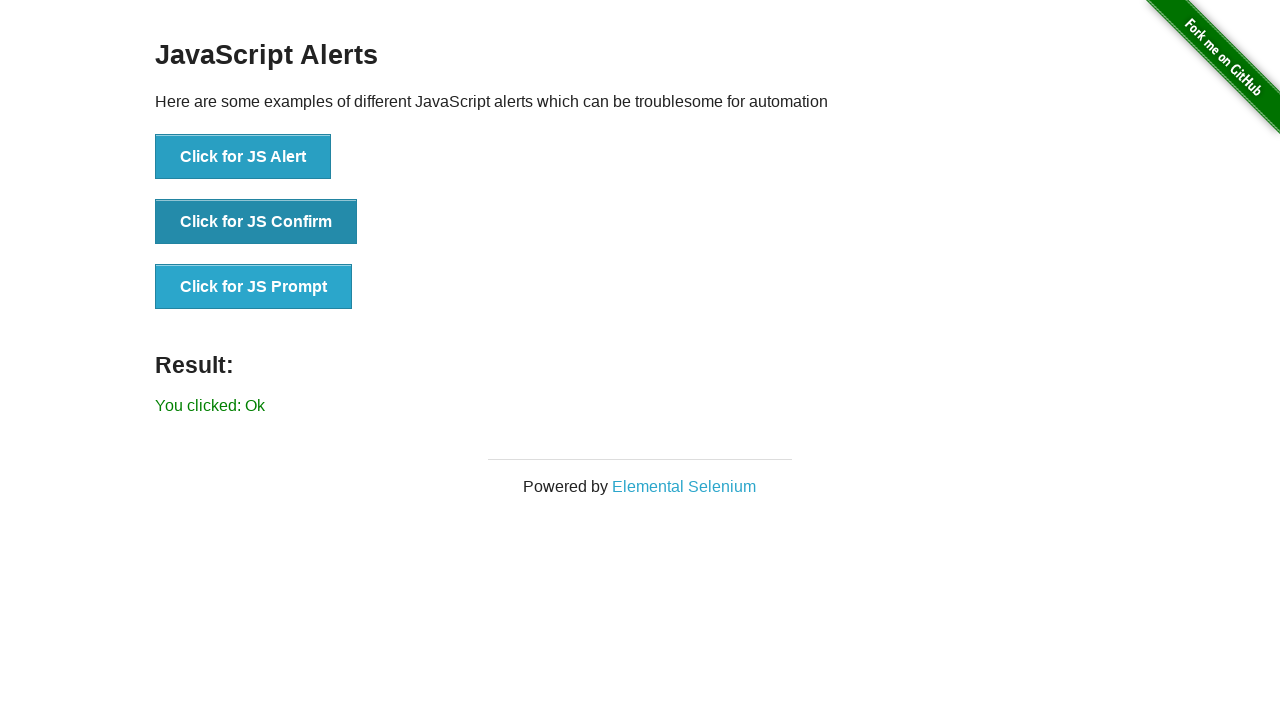

Retrieved result text: You clicked: Ok
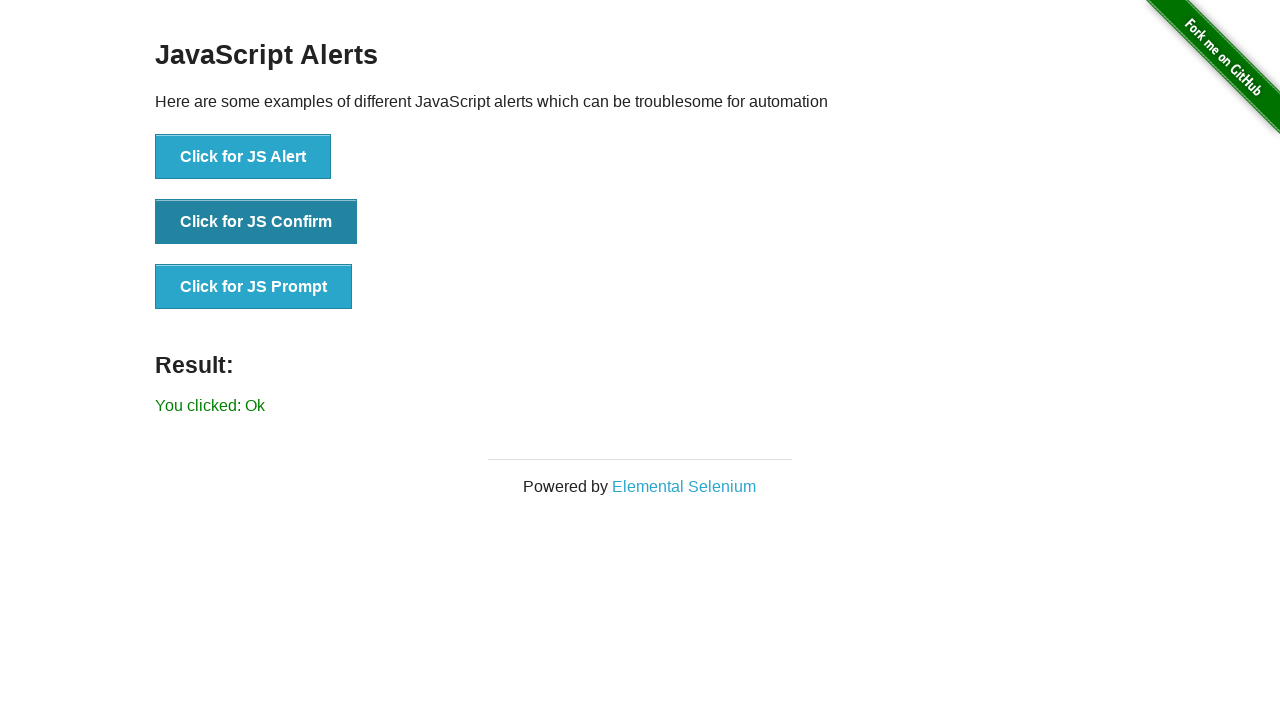

Clicked JS Prompt button at (254, 287) on xpath=//button[text()='Click for JS Prompt']
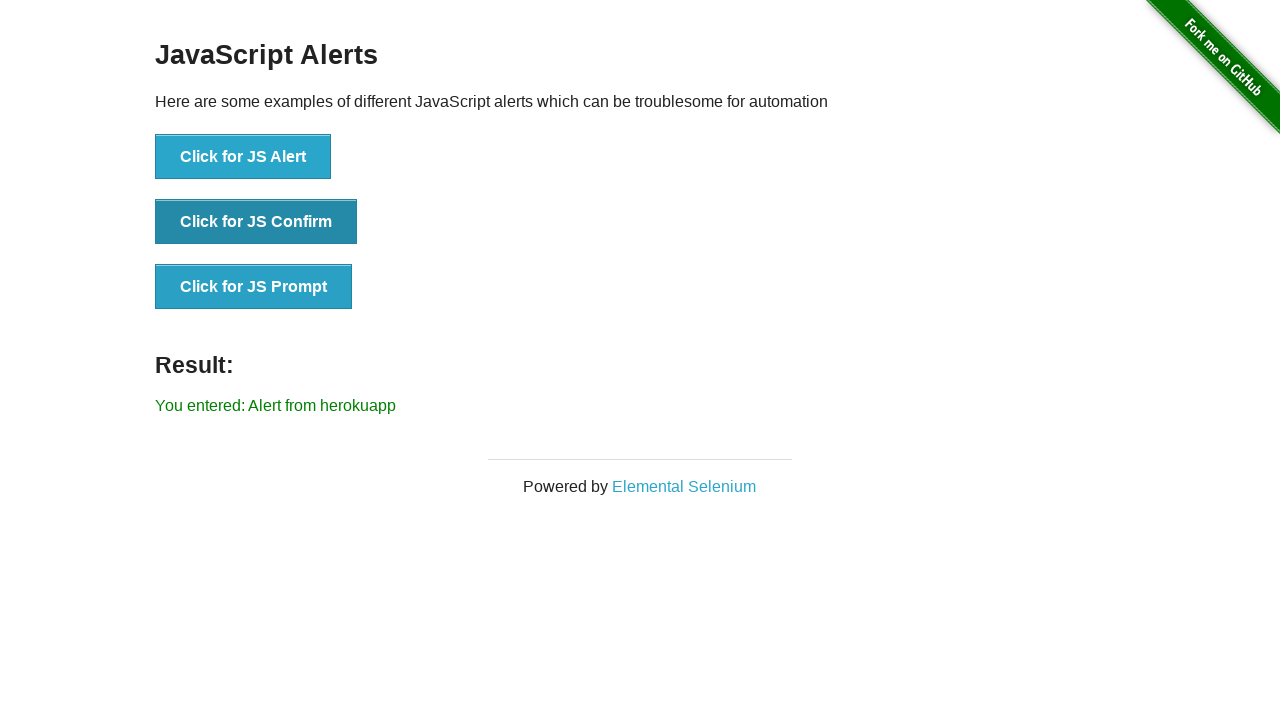

Result text element loaded after JS Prompt dialog
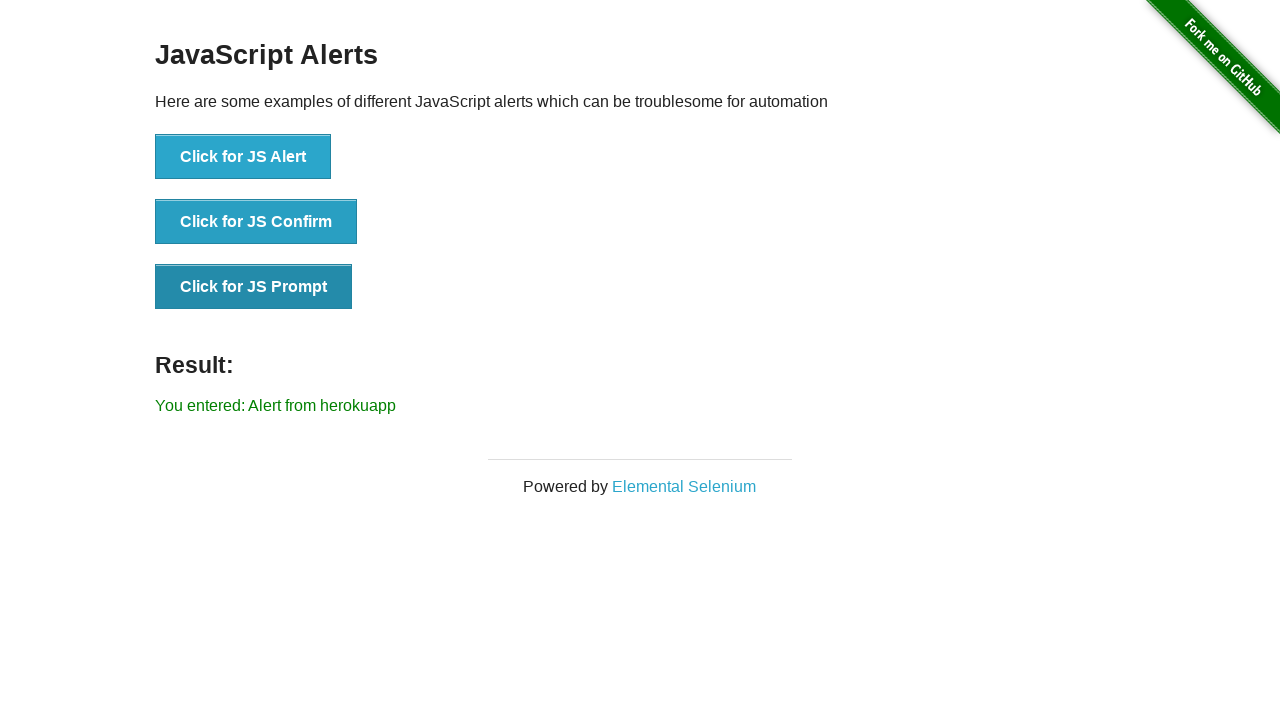

Retrieved result text: You entered: Alert from herokuapp
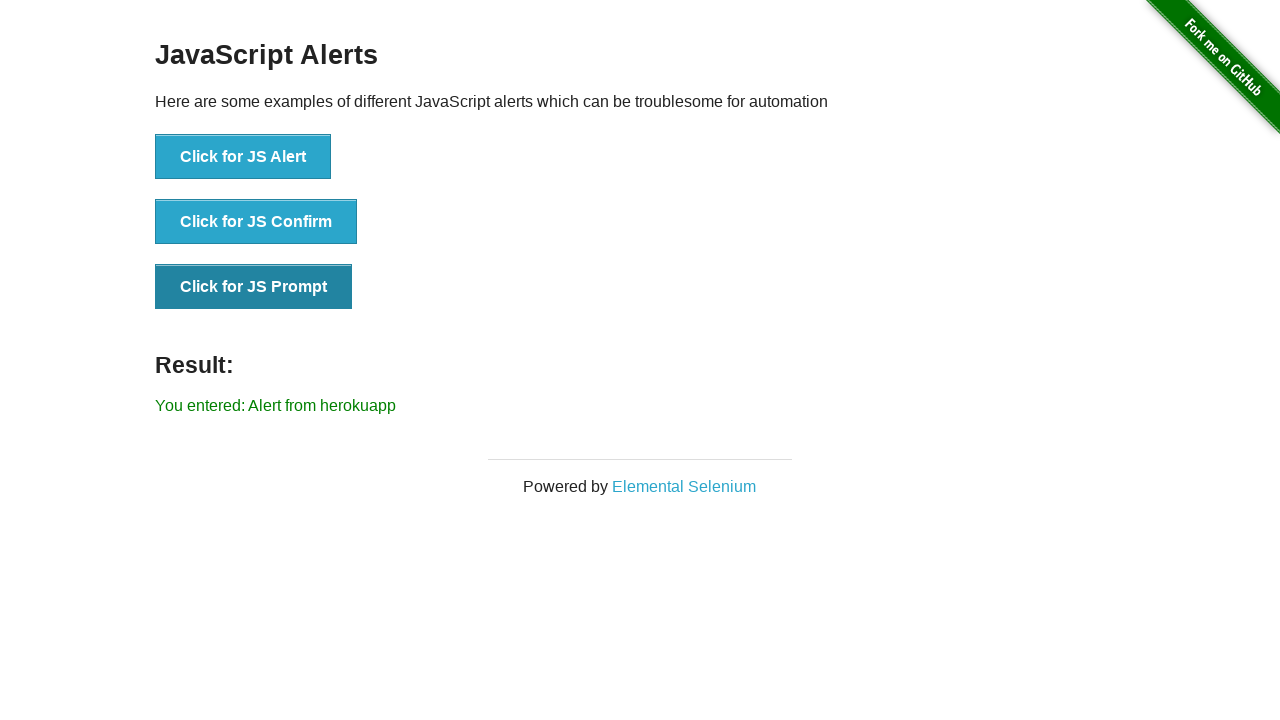

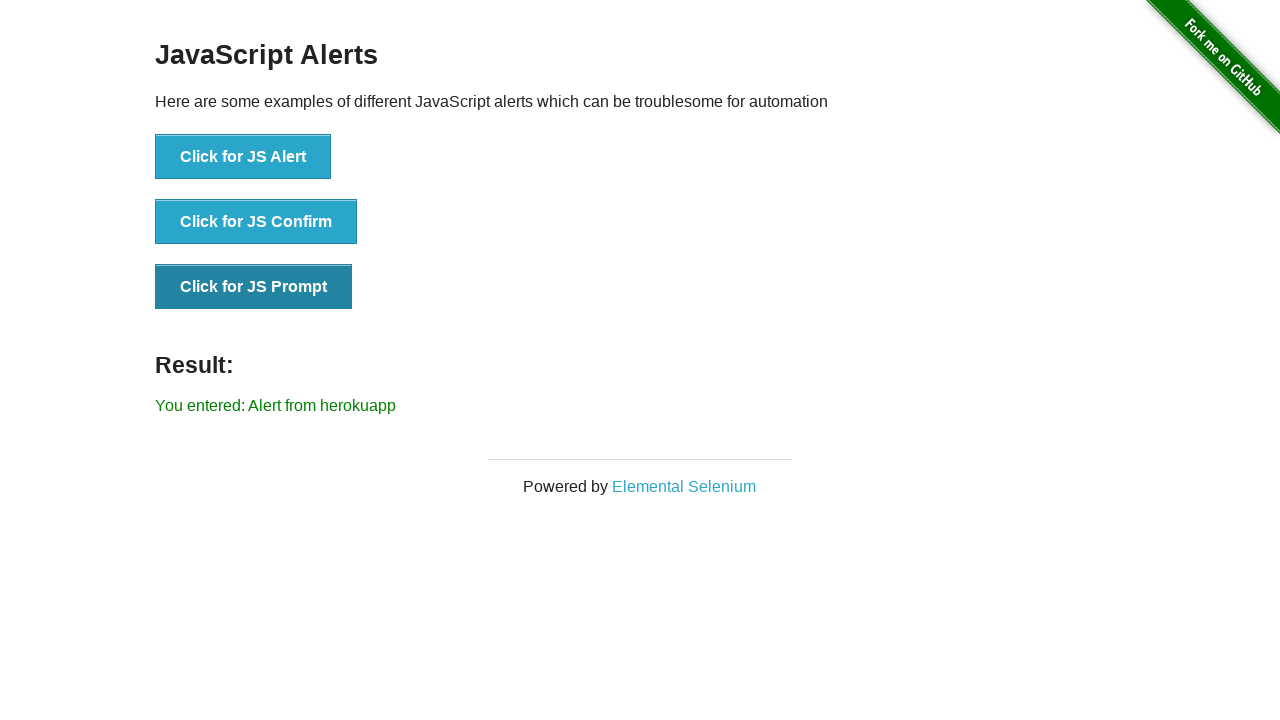